Tests dynamic loading functionality by clicking a button to reveal hidden content and verifying the text that appears

Starting URL: http://the-internet.herokuapp.com/dynamic_loading/1

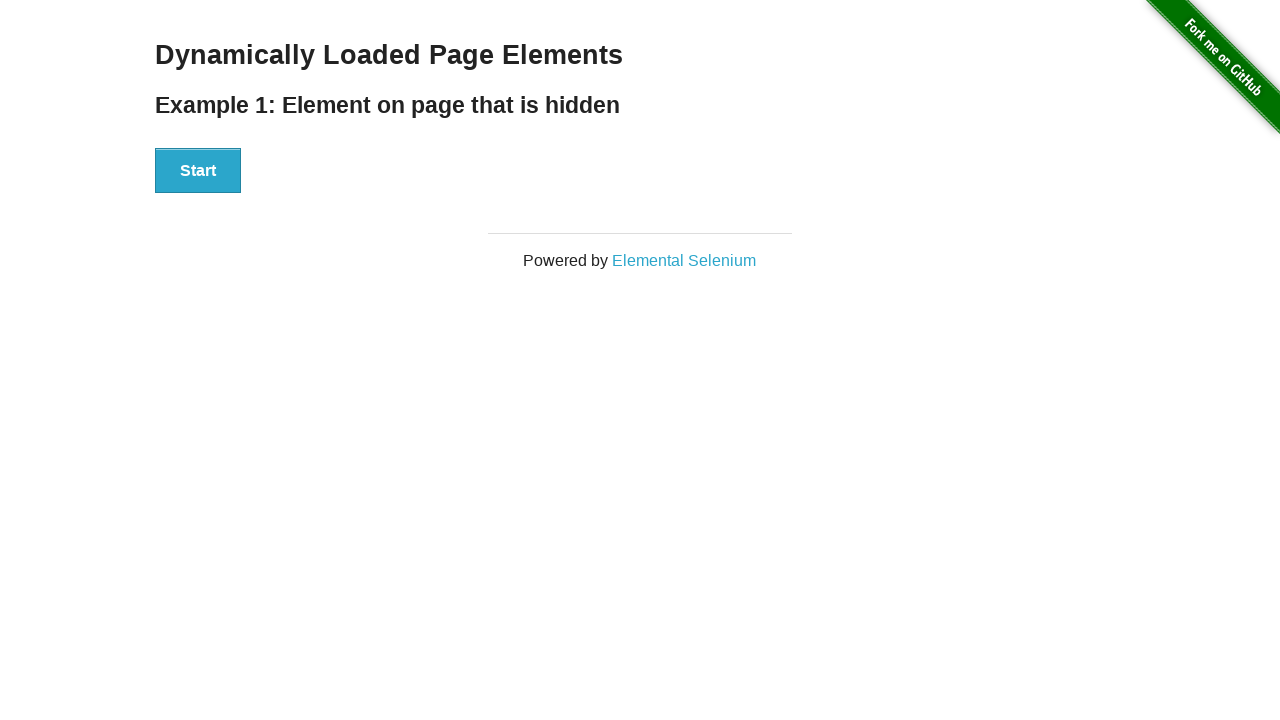

Clicked Start button to trigger dynamic loading at (198, 171) on xpath=//div[@id='start']//button
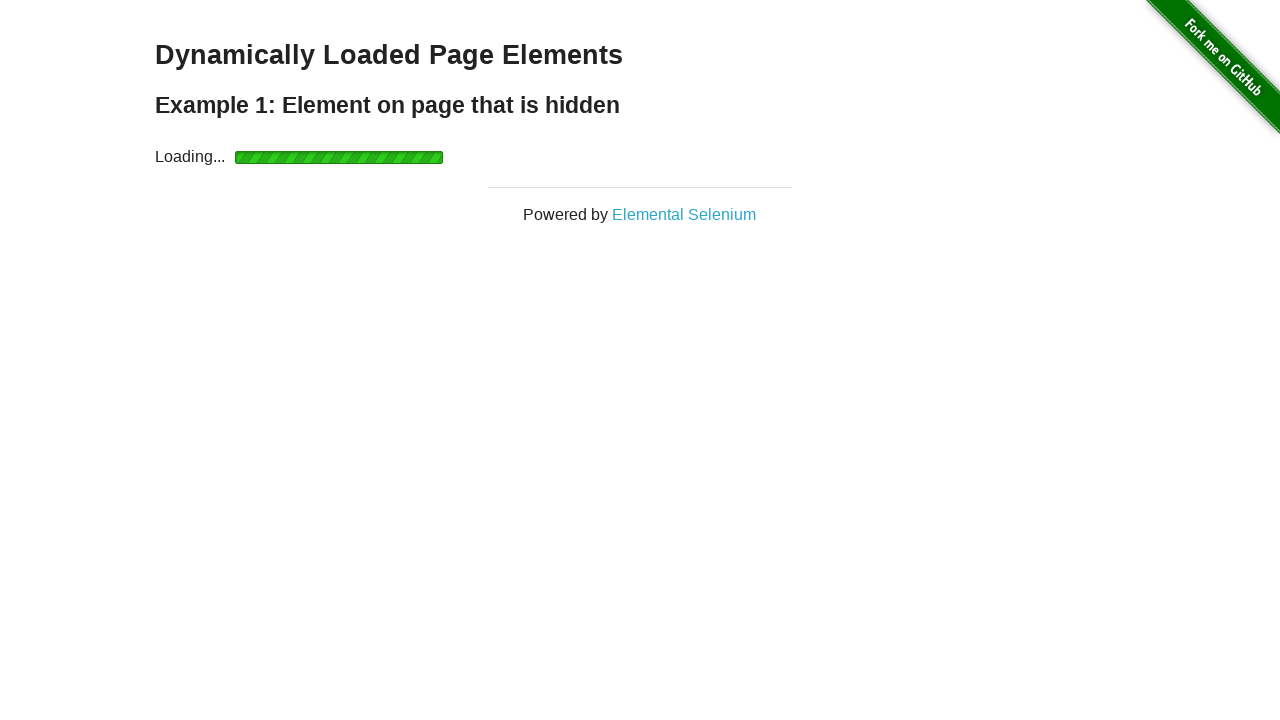

Waited for dynamically loaded content to appear
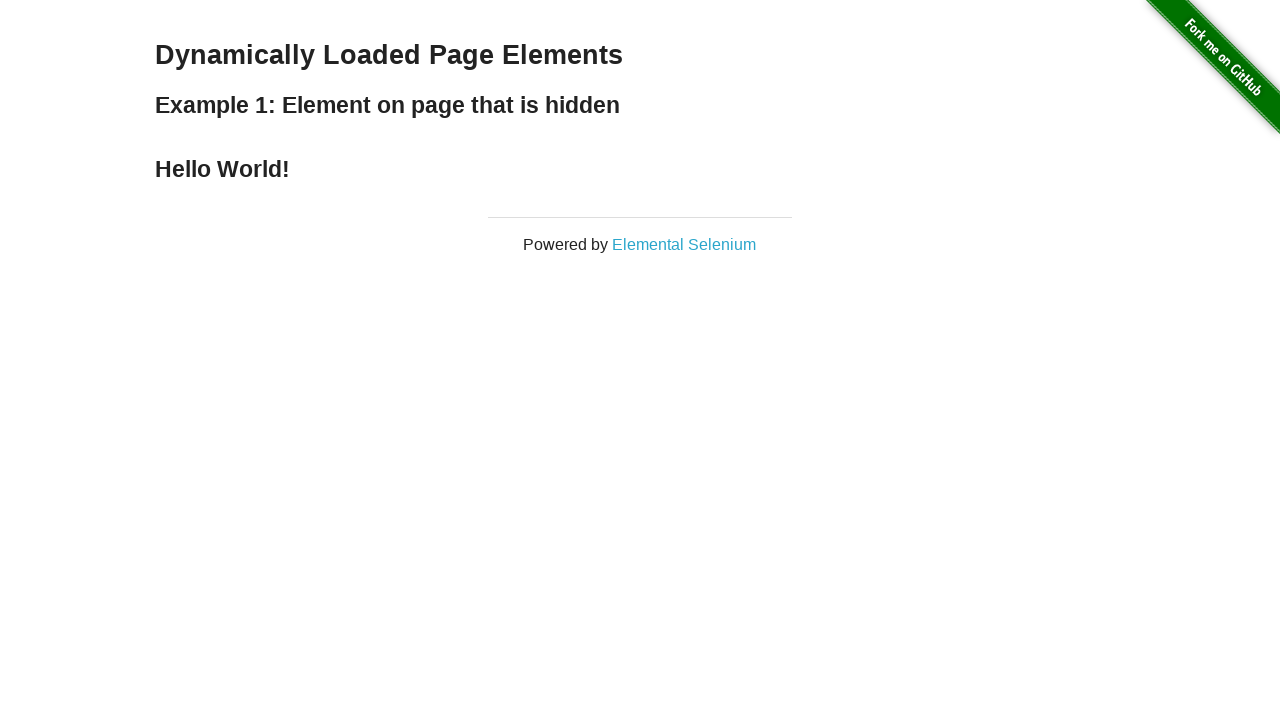

Retrieved text content from finish element
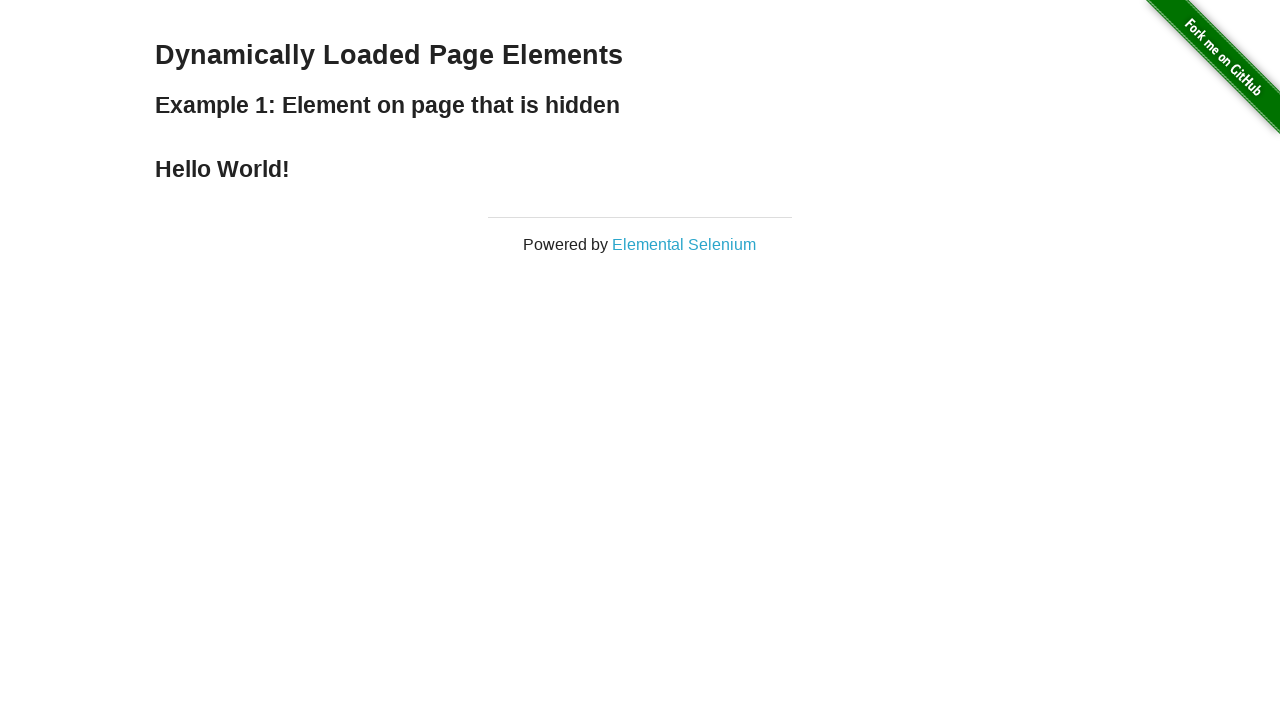

Verified text content matches 'Hello World!'
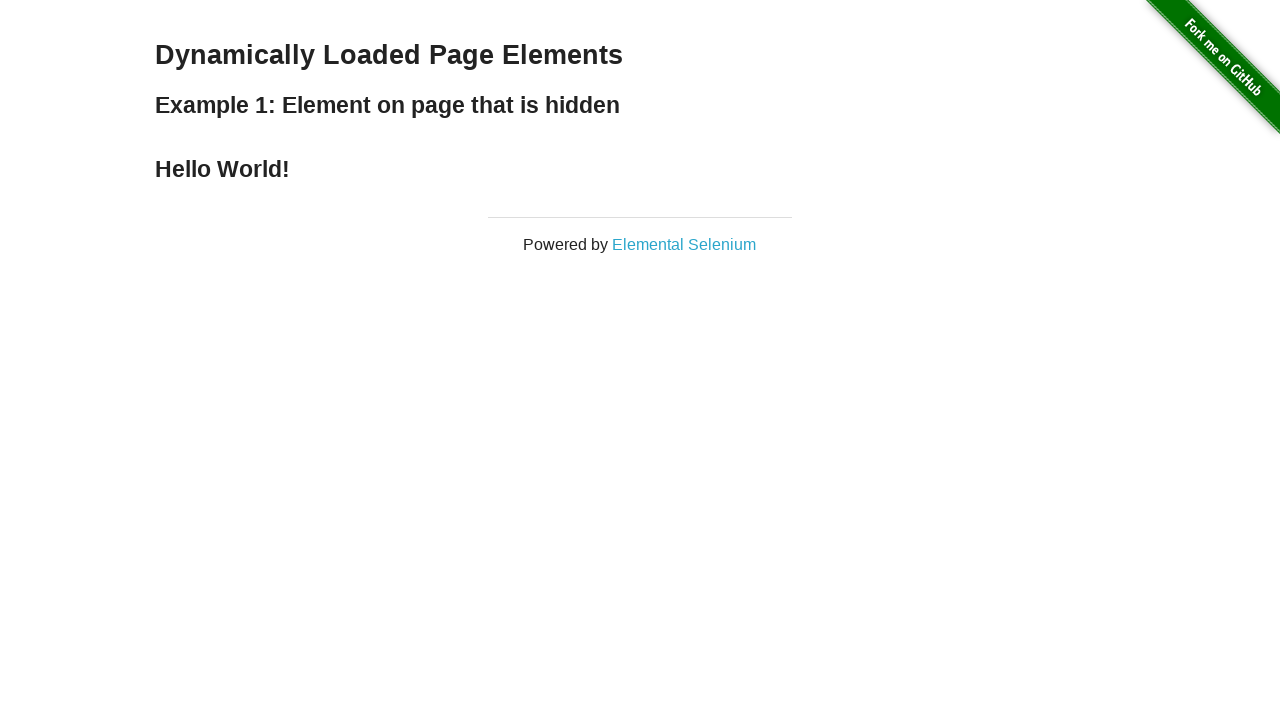

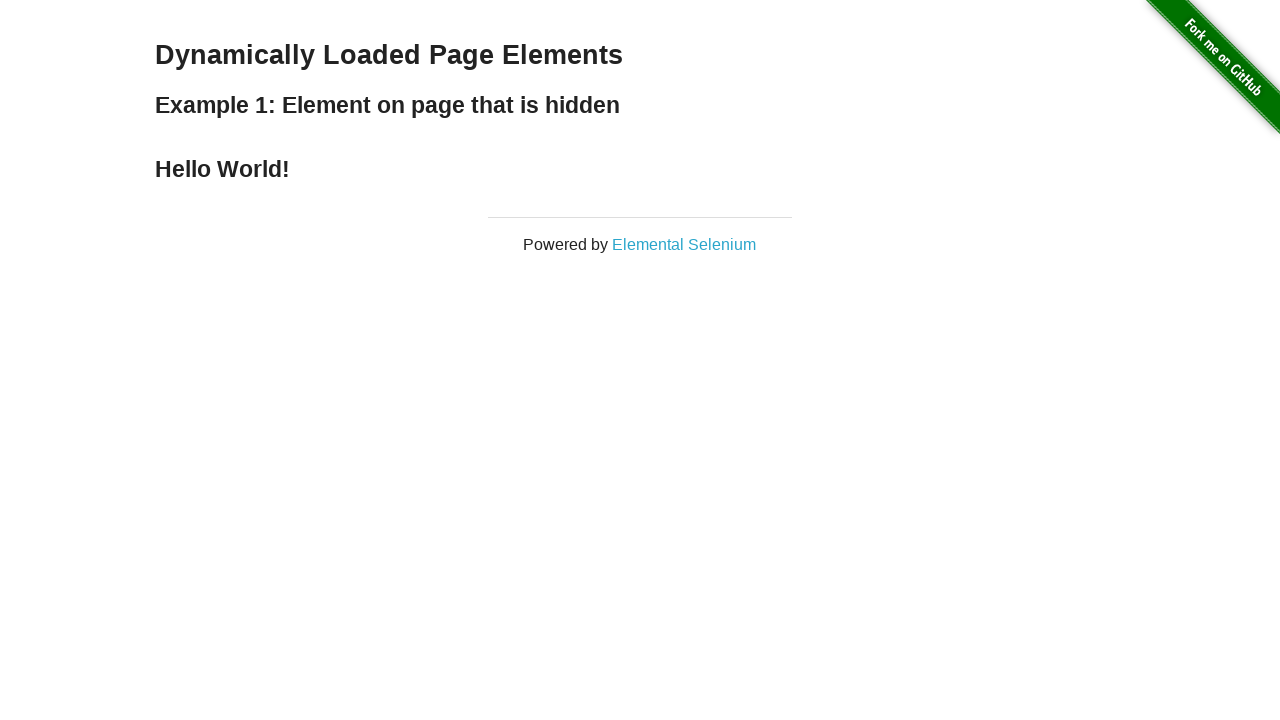